Tests language dropdown selection by choosing C# from the options

Starting URL: https://letcode.in/dropdowns

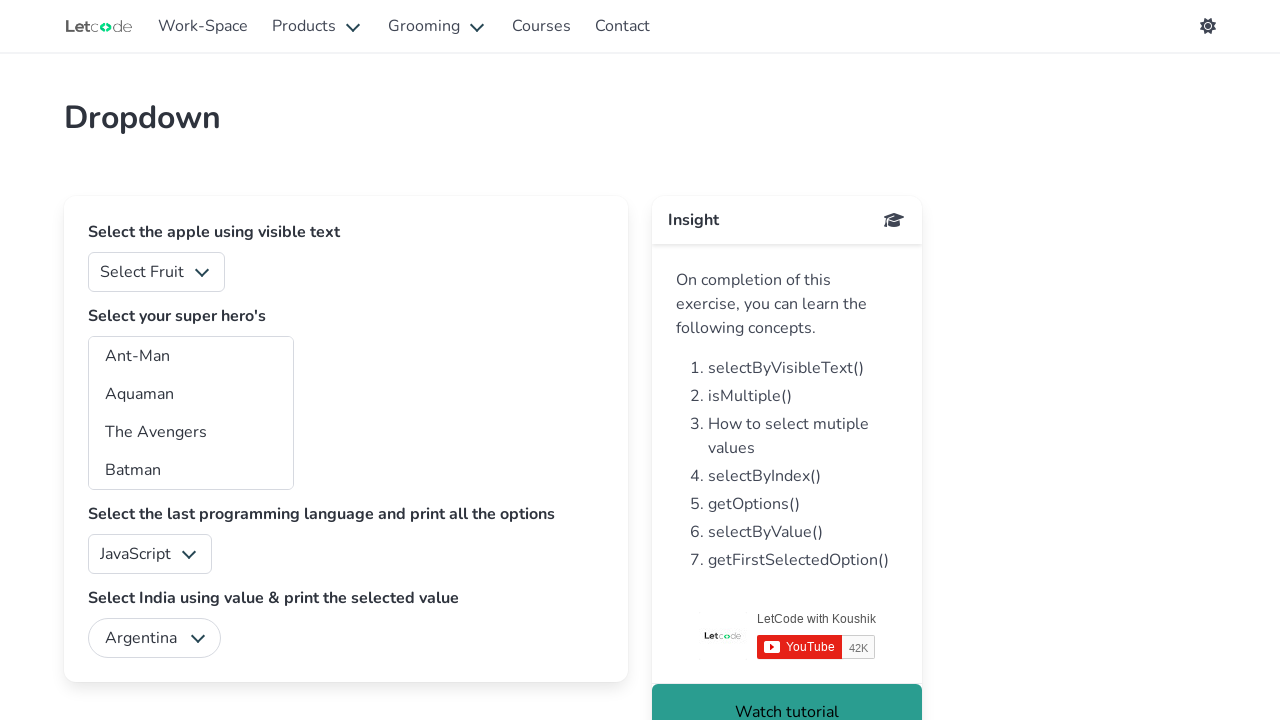

Navigated to dropdowns page
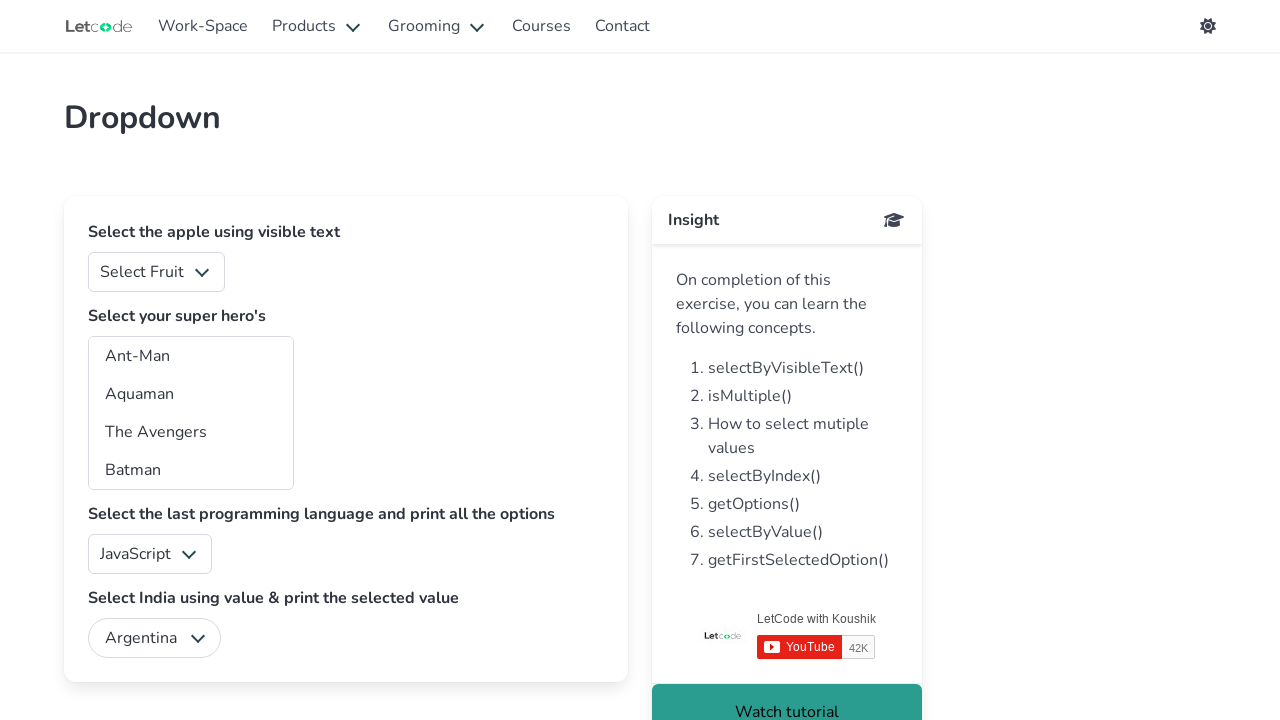

Located language dropdown element
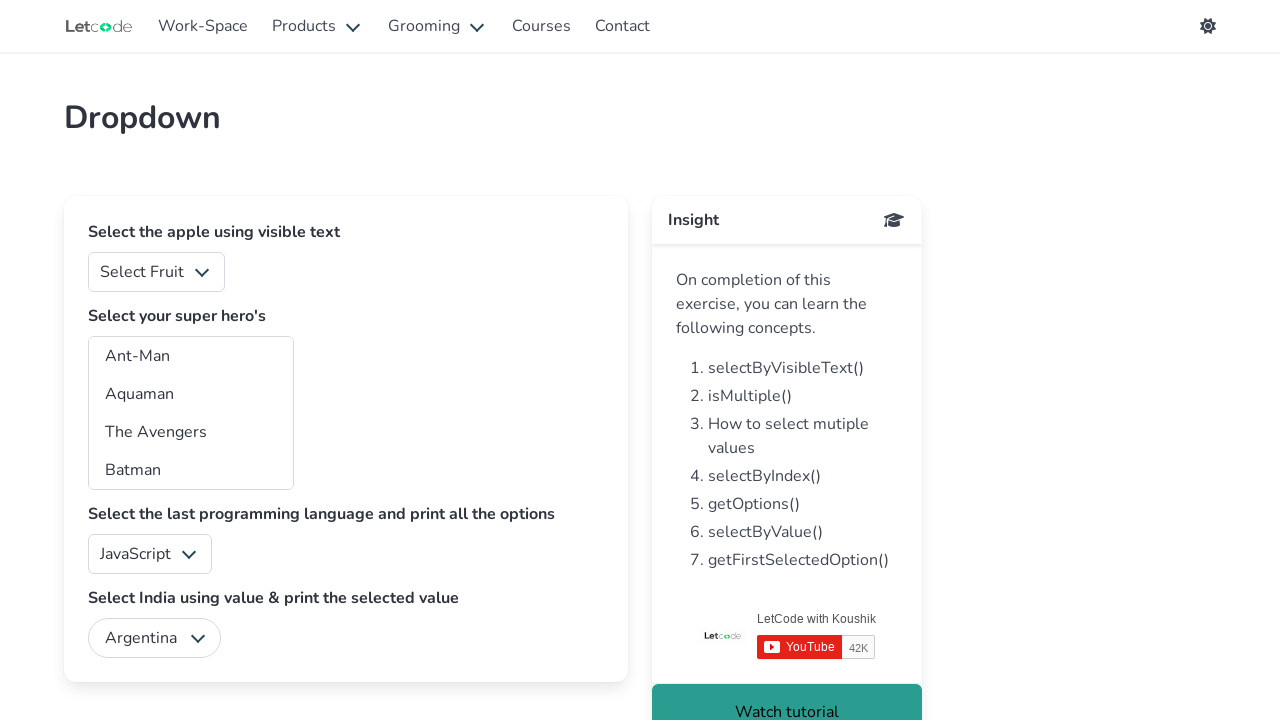

Selected C# from language dropdown options on #lang
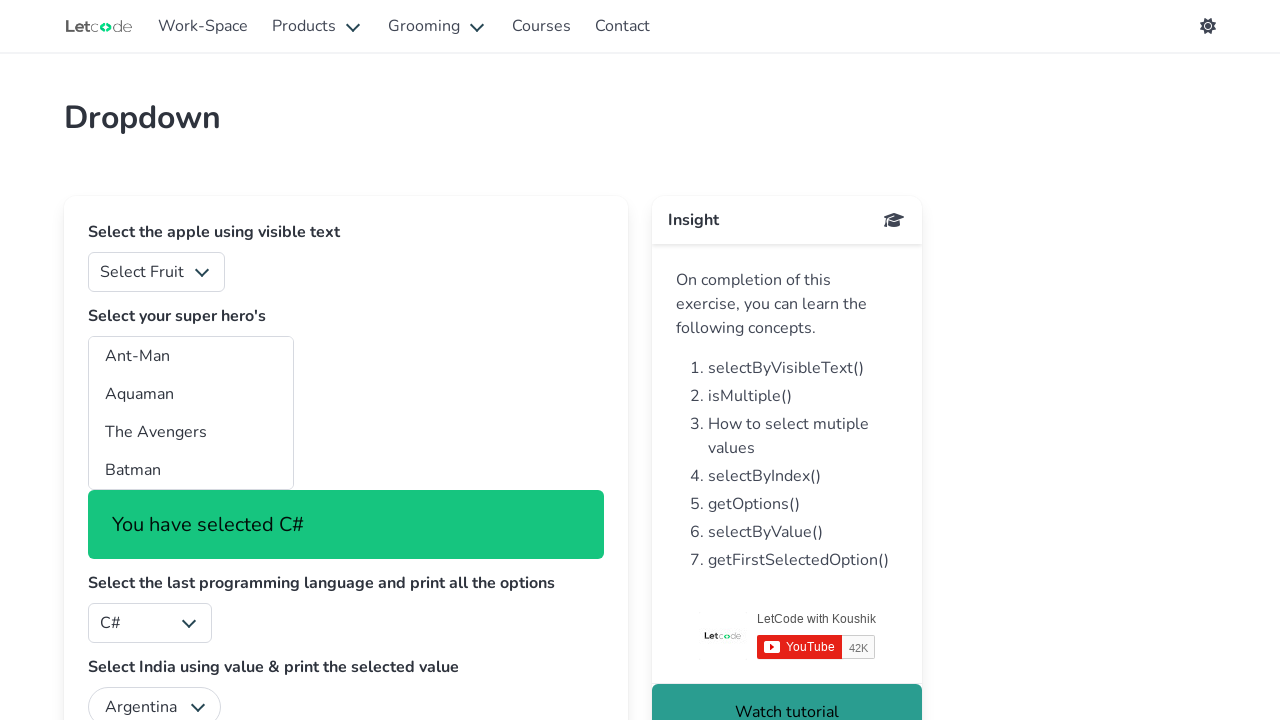

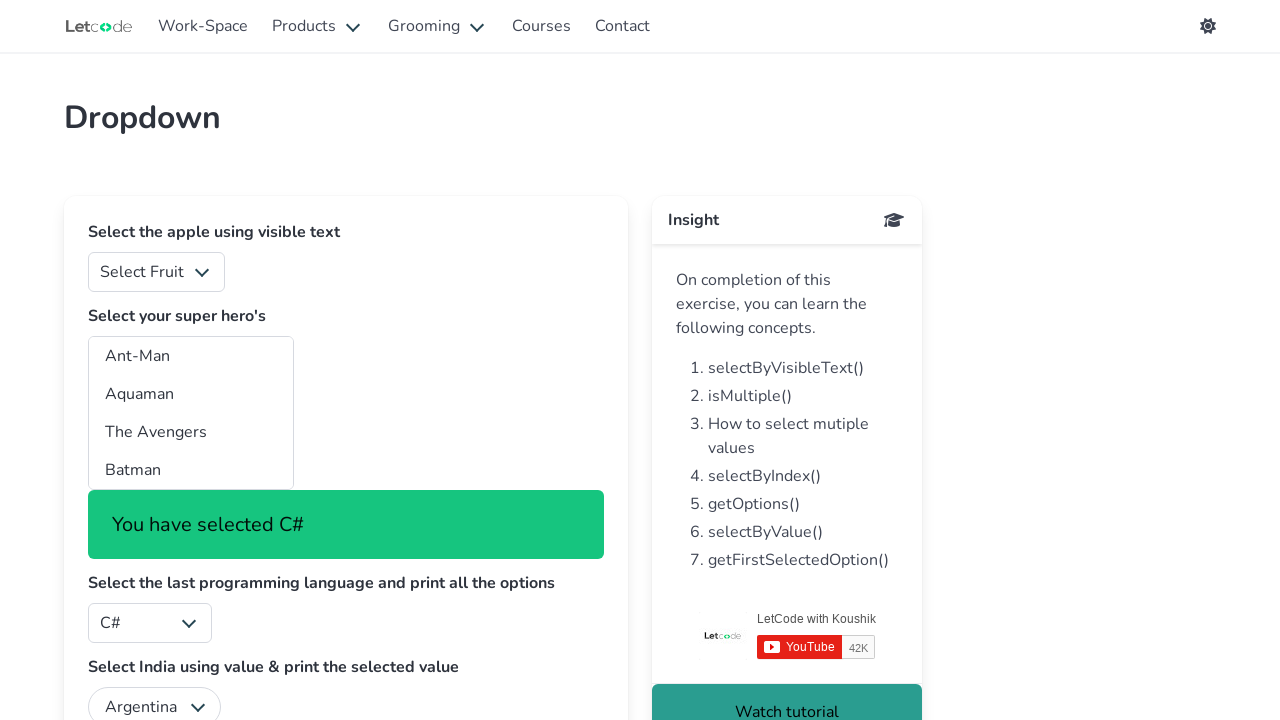